Tests clicking on the first listed site on the Neocities browse page and verifies navigation to a different page

Starting URL: https://neocities.org/browse

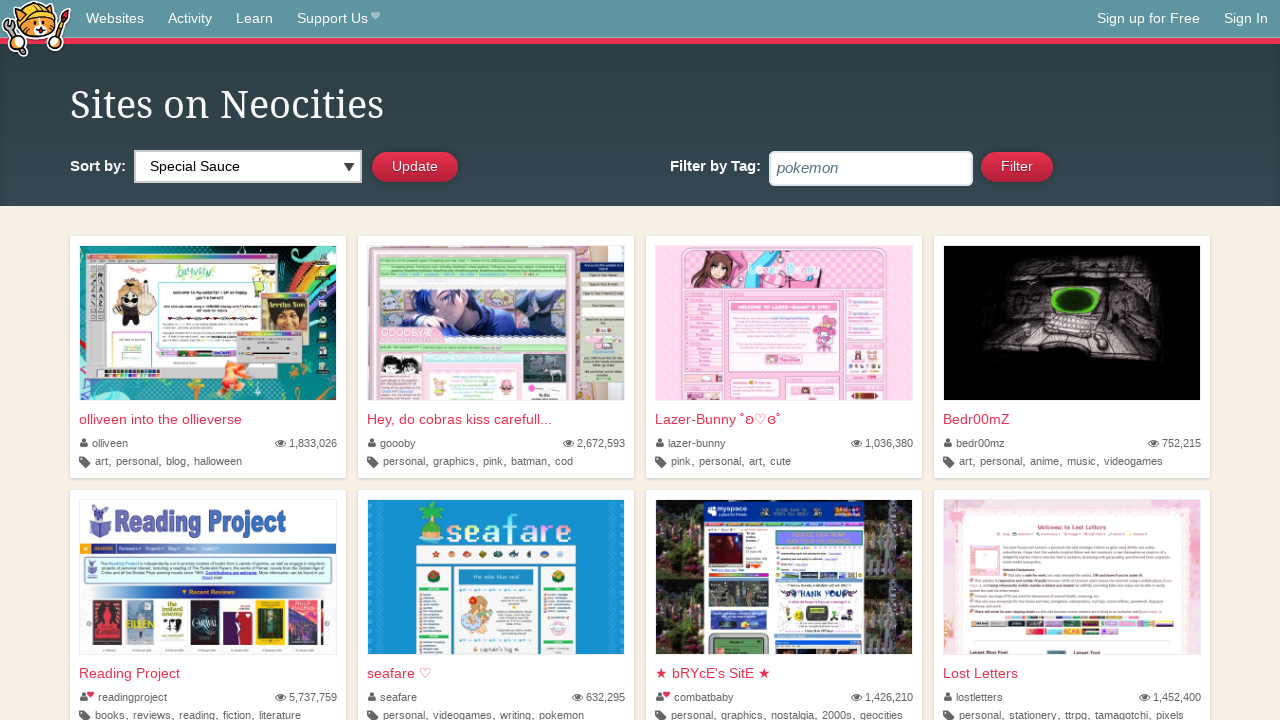

First site link is visible and ready to click
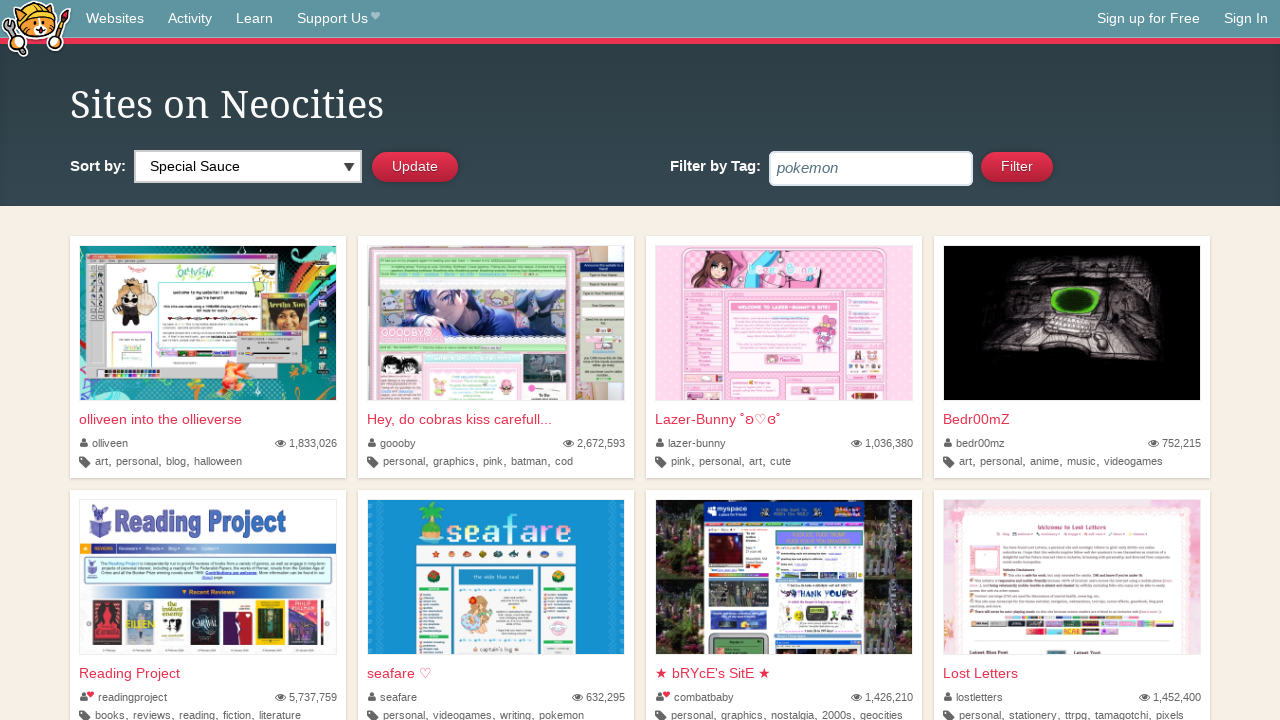

Captured initial URL: https://neocities.org/browse
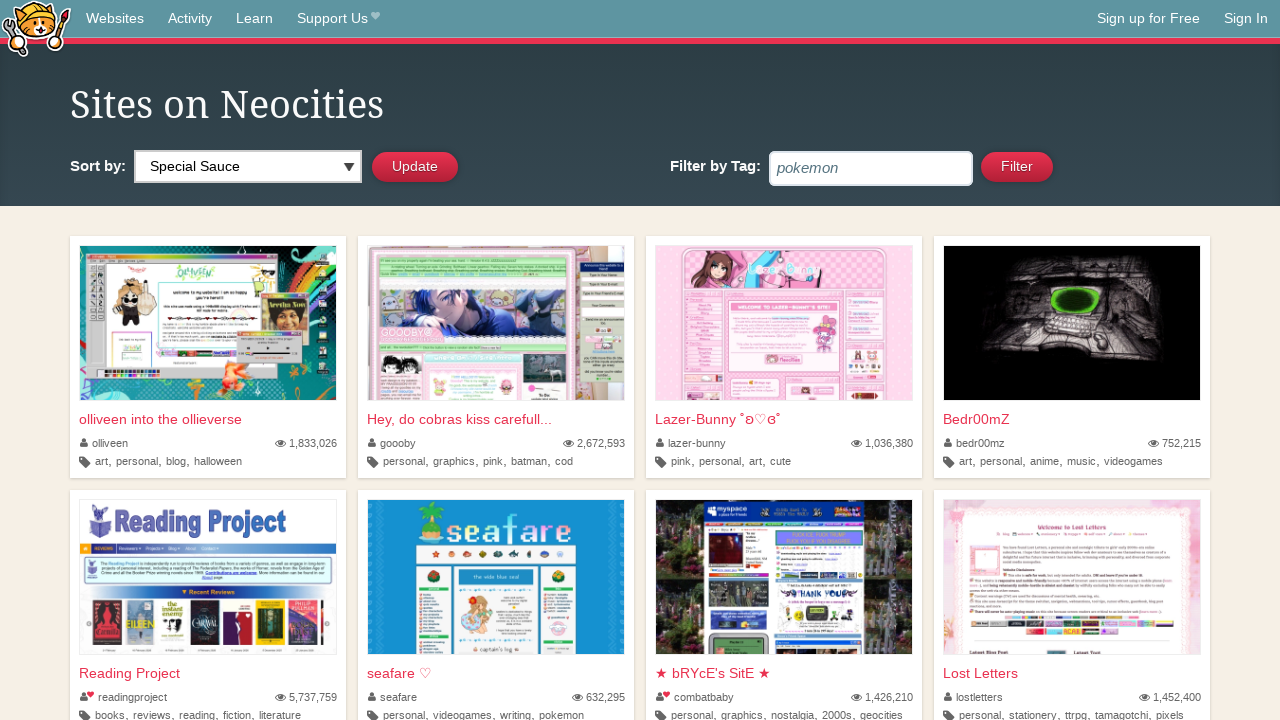

Clicked on the first listed site at (208, 420) on li[id^='username_'] .title a >> nth=0
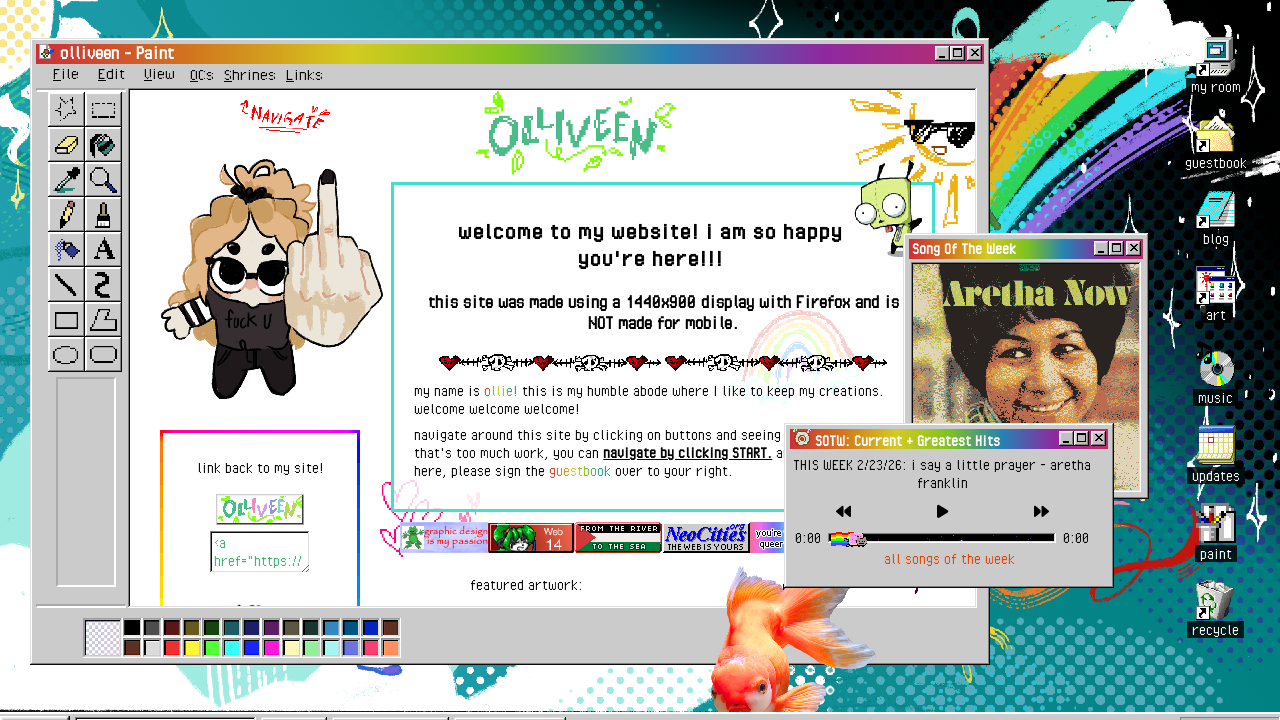

Page navigation completed and network idle
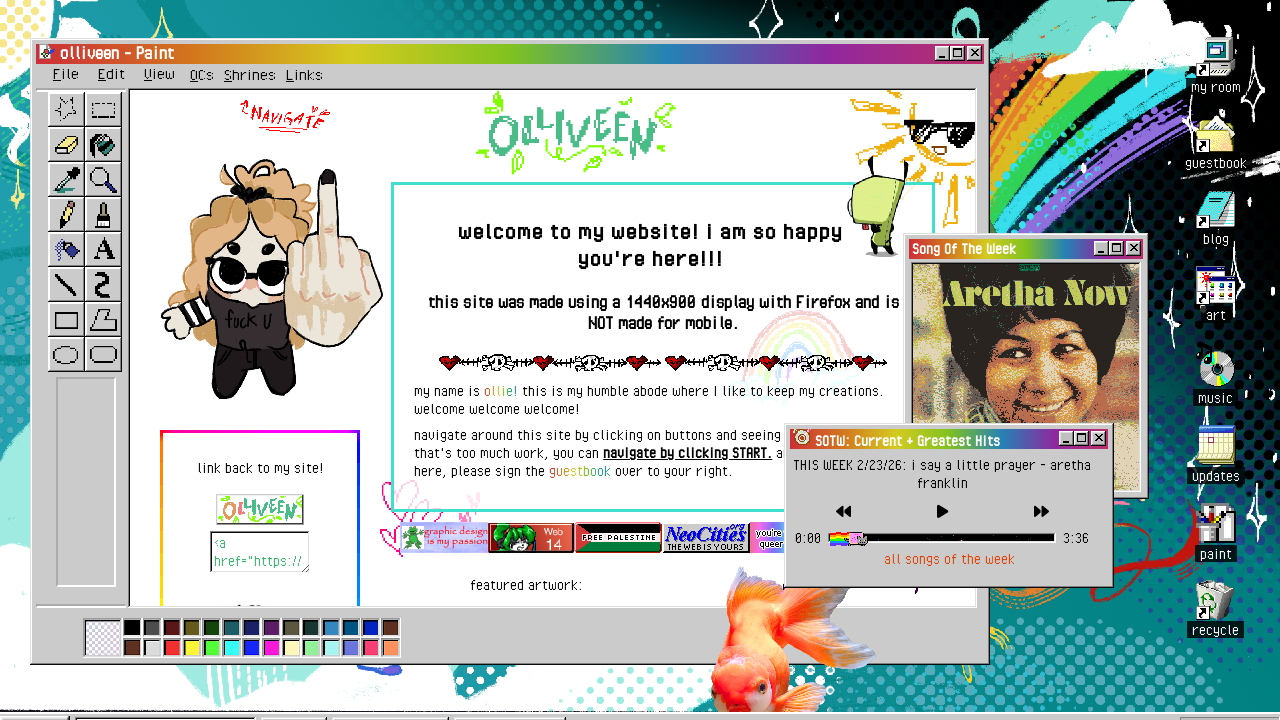

Verified URL changed from browse page to: https://olliveen.neocities.org/
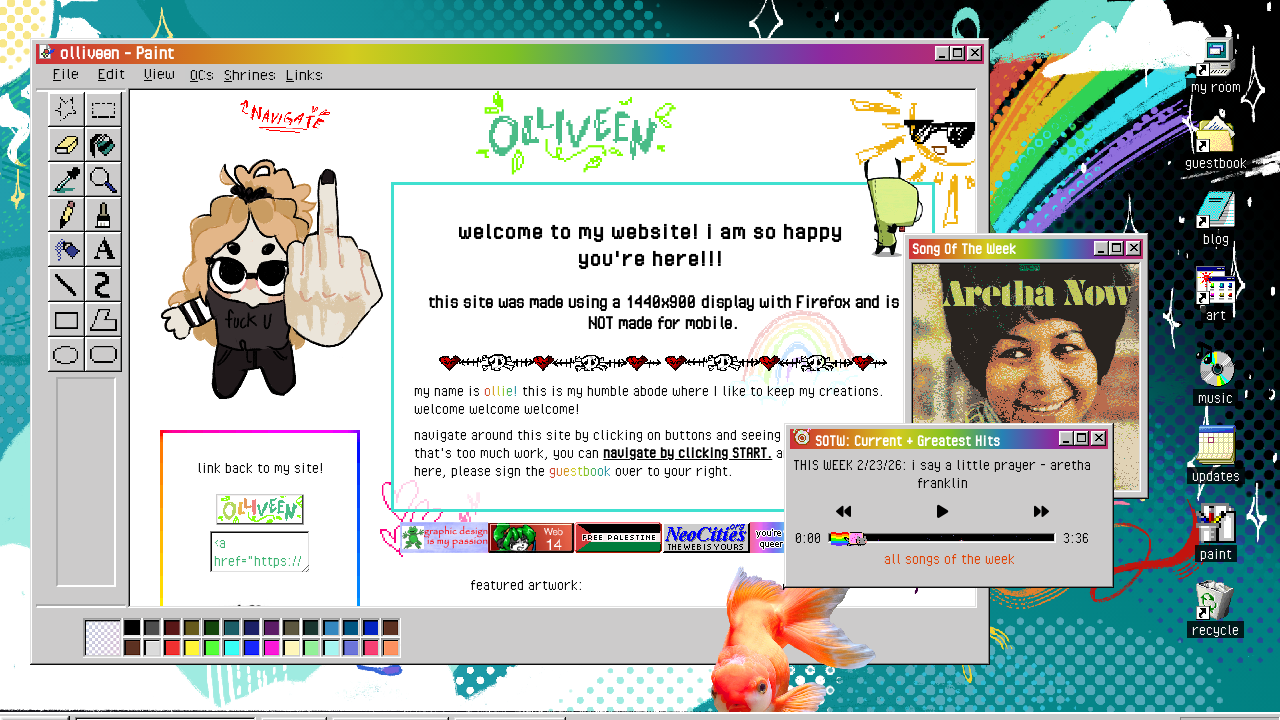

Verified 'browse' is not in the new URL
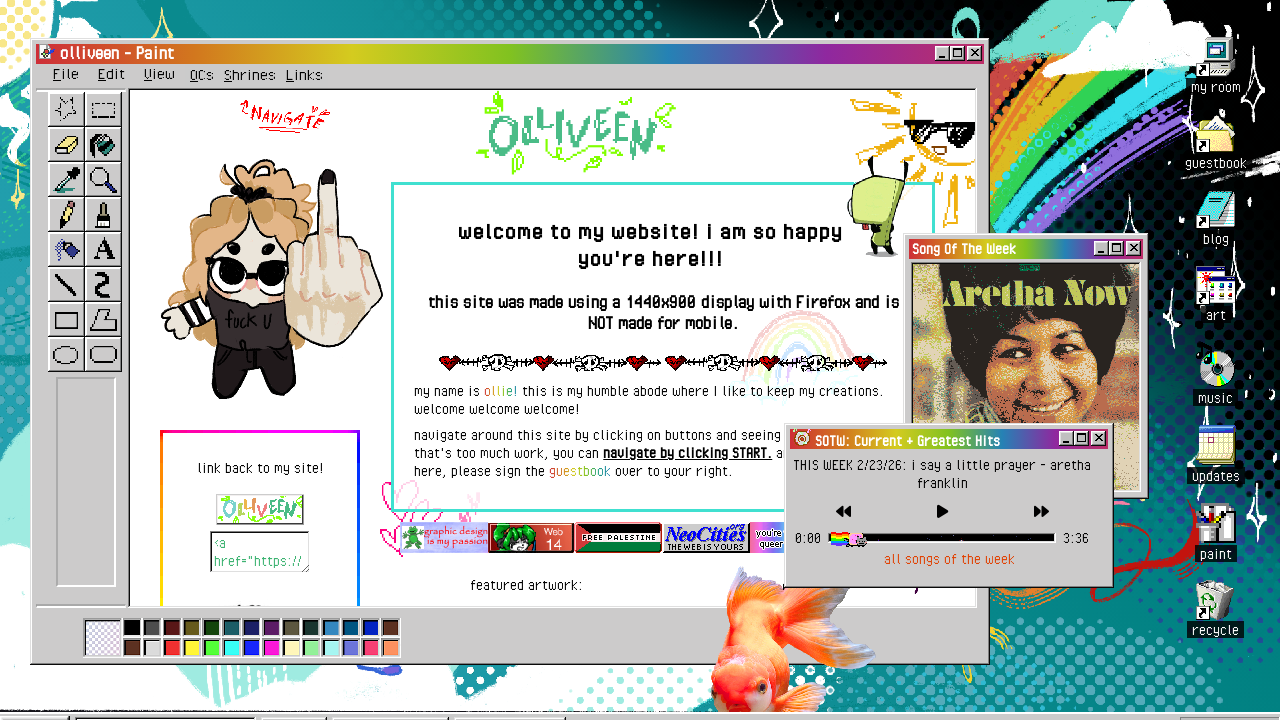

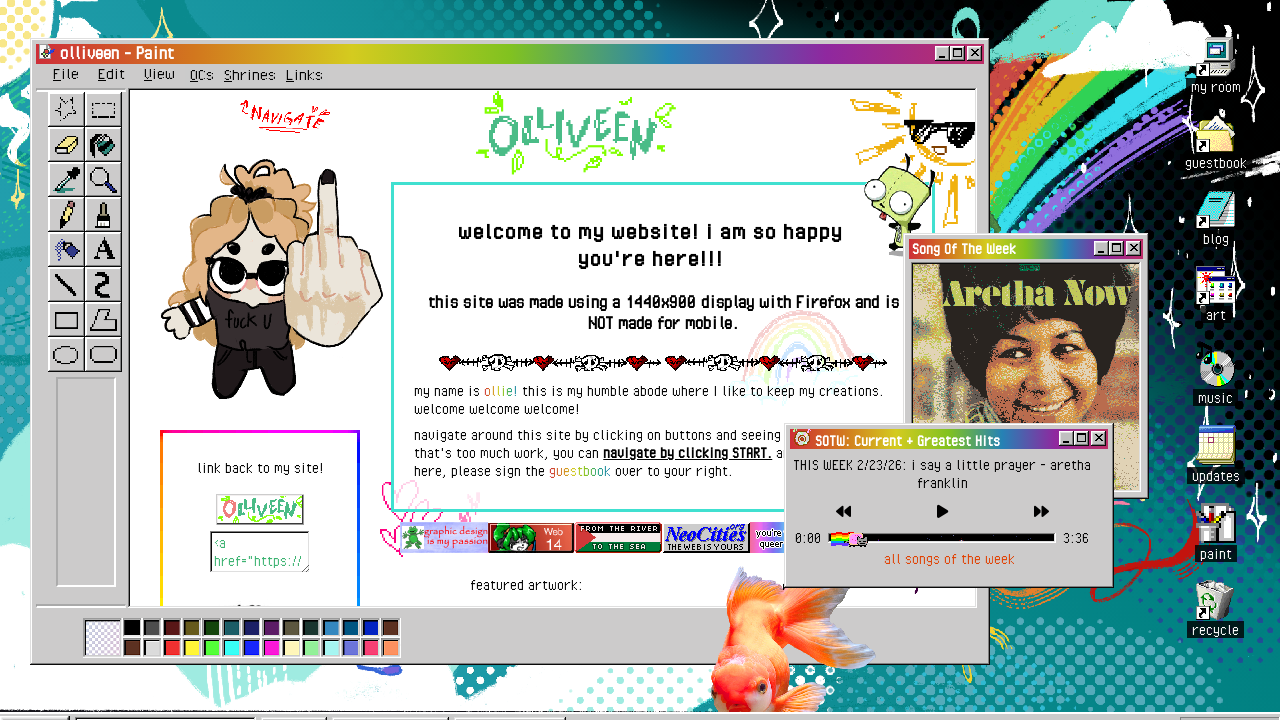